Tests browser back navigation by clicking a link and then navigating back to the original page

Starting URL: http://www.tlkeith.com/WebDriverIOTutorialTest.html

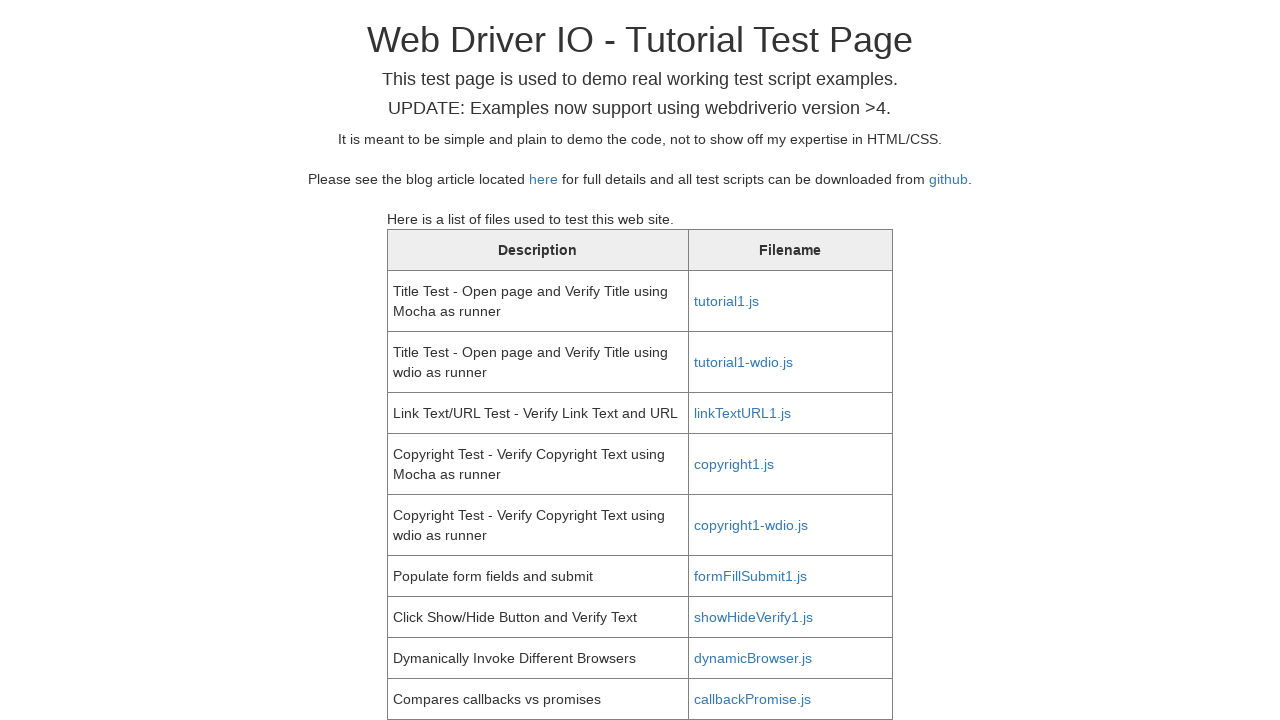

Retrieved href attribute from link in table row
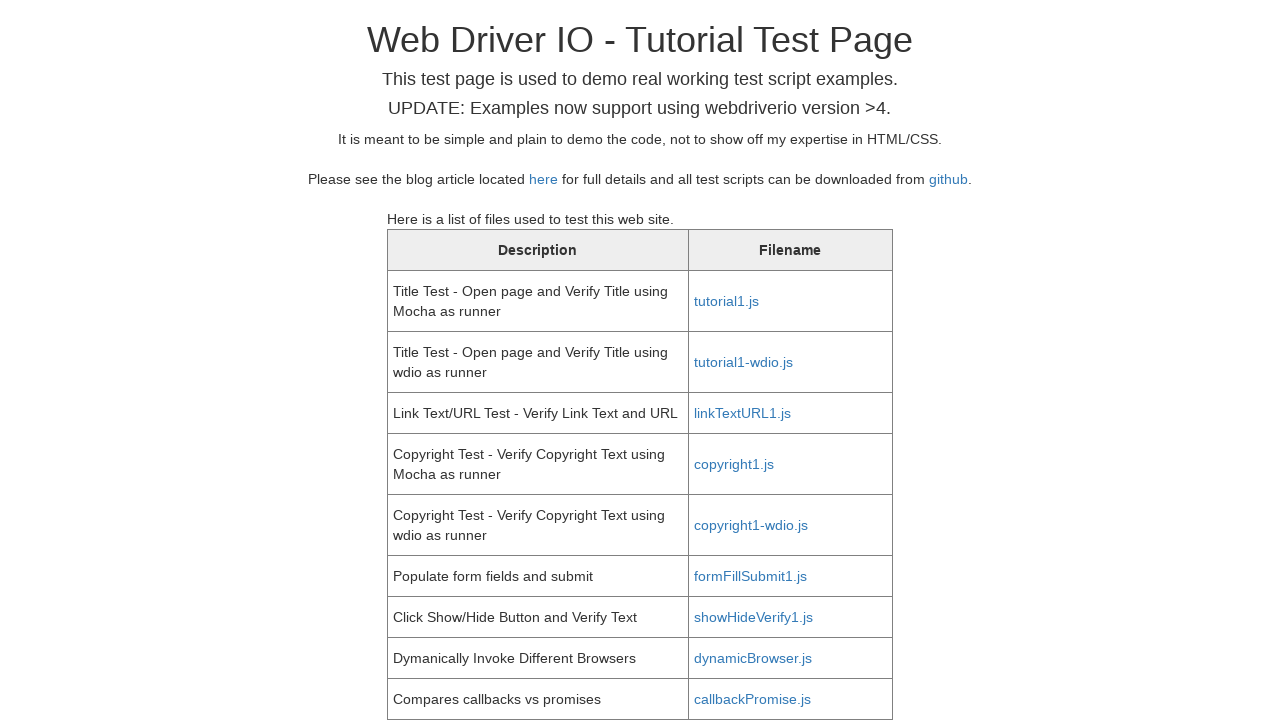

Clicked the link to navigate away from original page at (726, 301) on //table[1]/tbody/tr[1]/td[2]/a
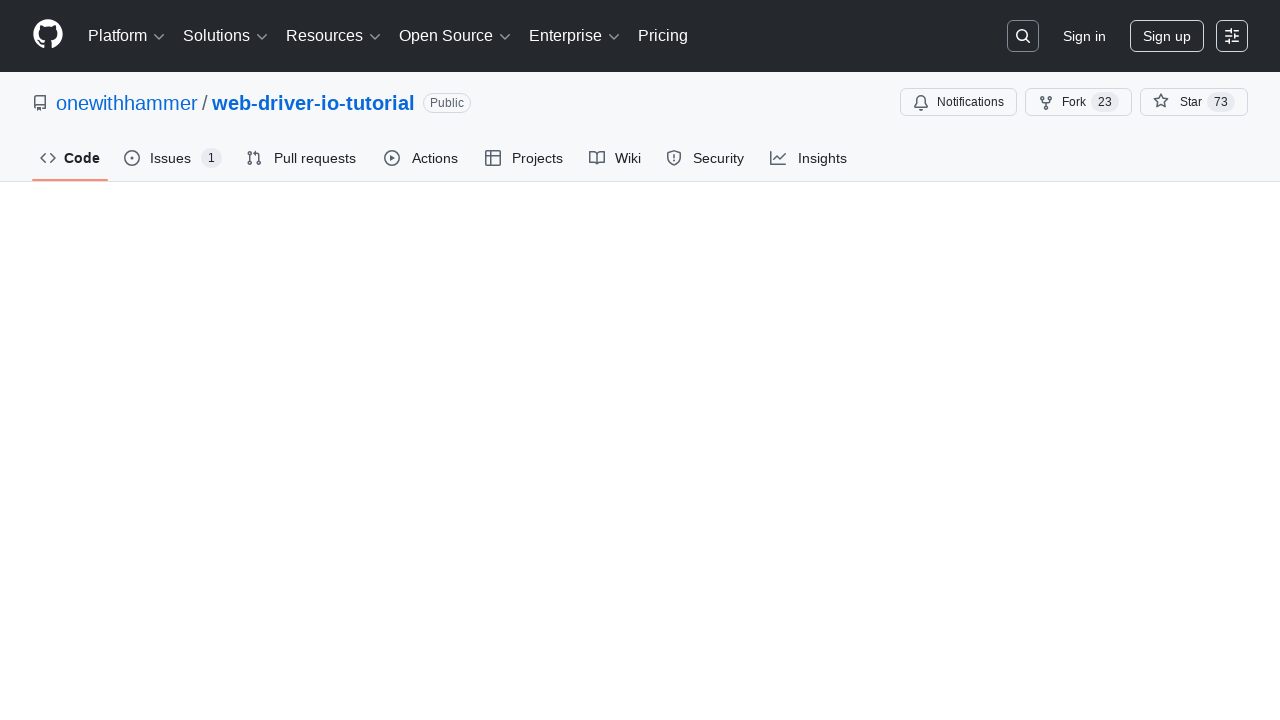

Verified that URL changed to the link destination
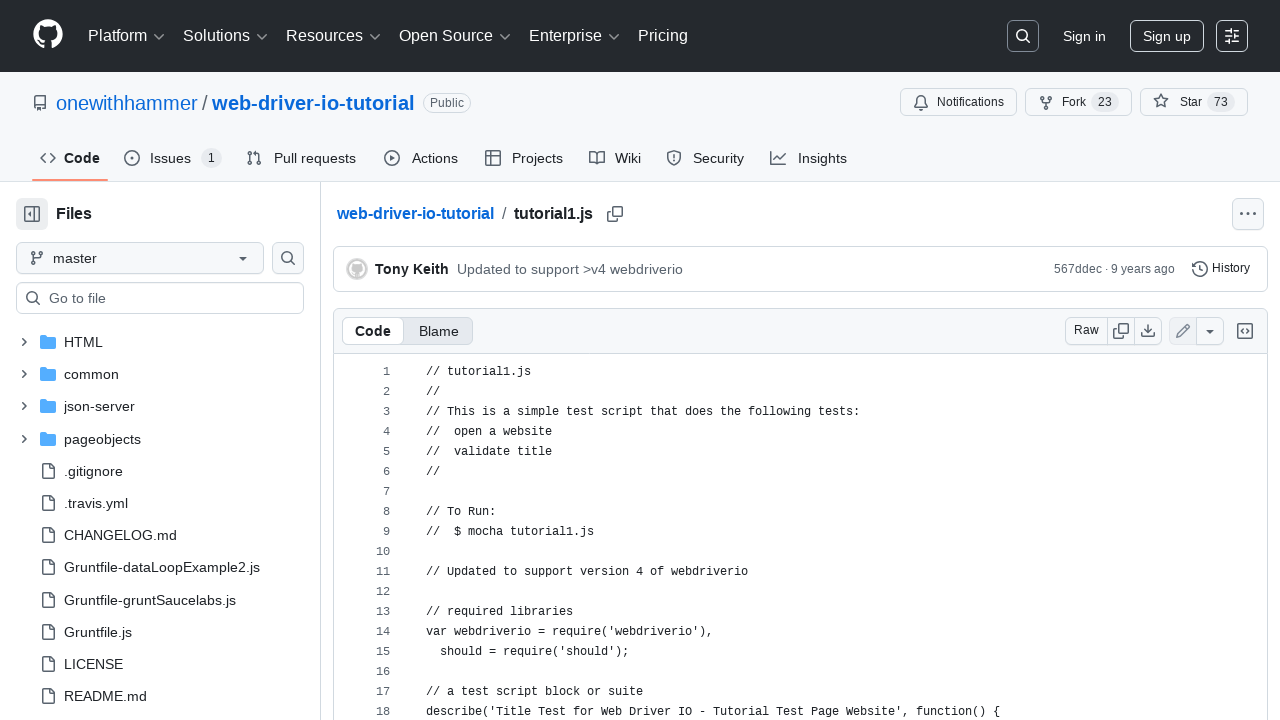

Waited 1 second
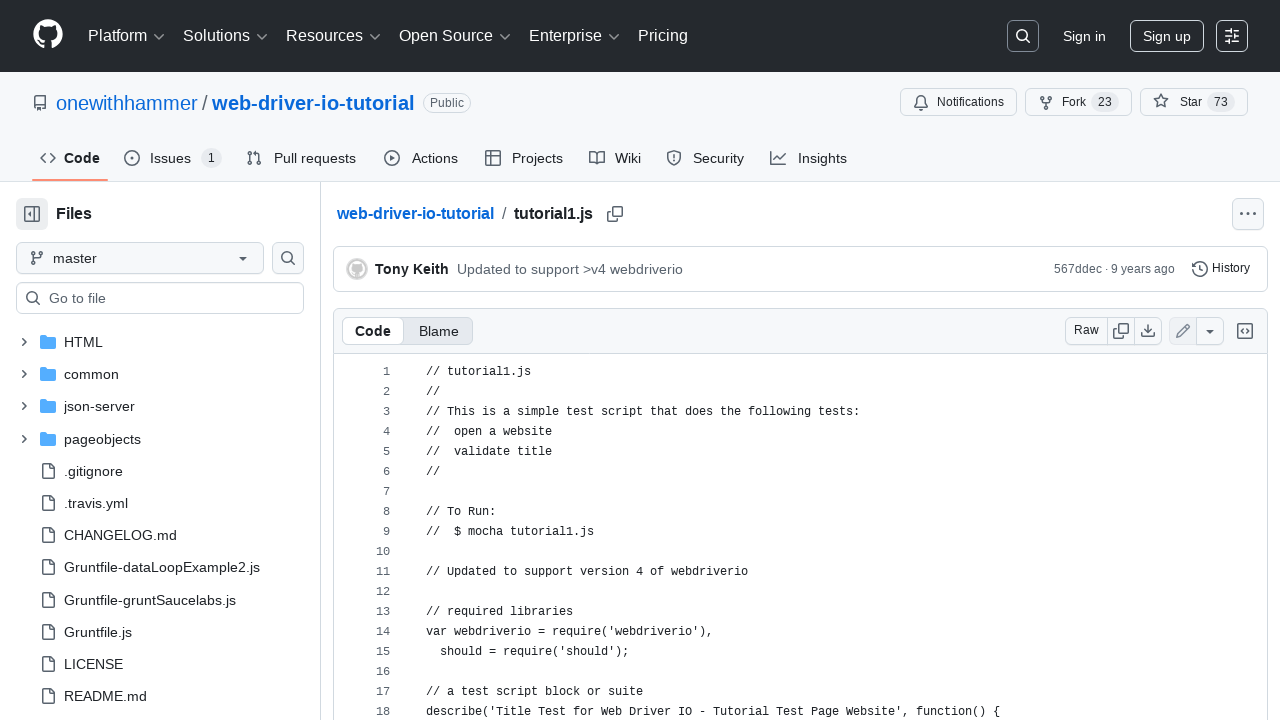

Navigated back to previous page using browser back button
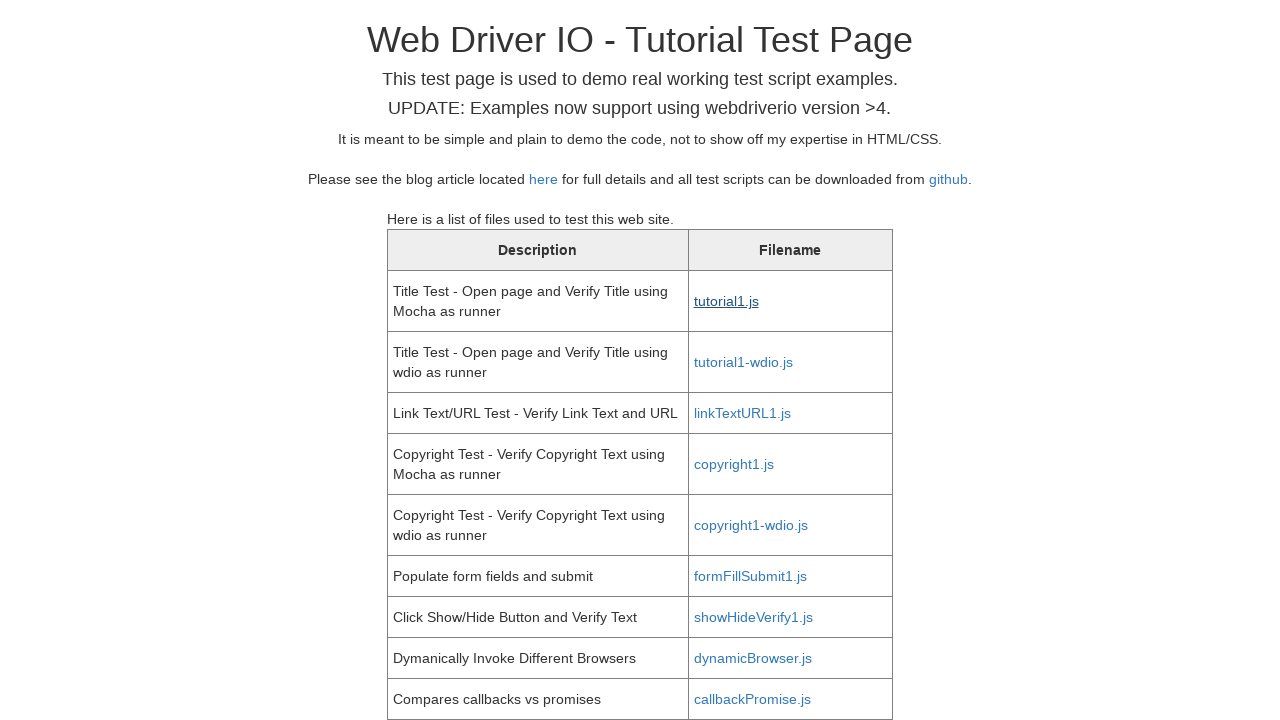

Verified we returned to original URL
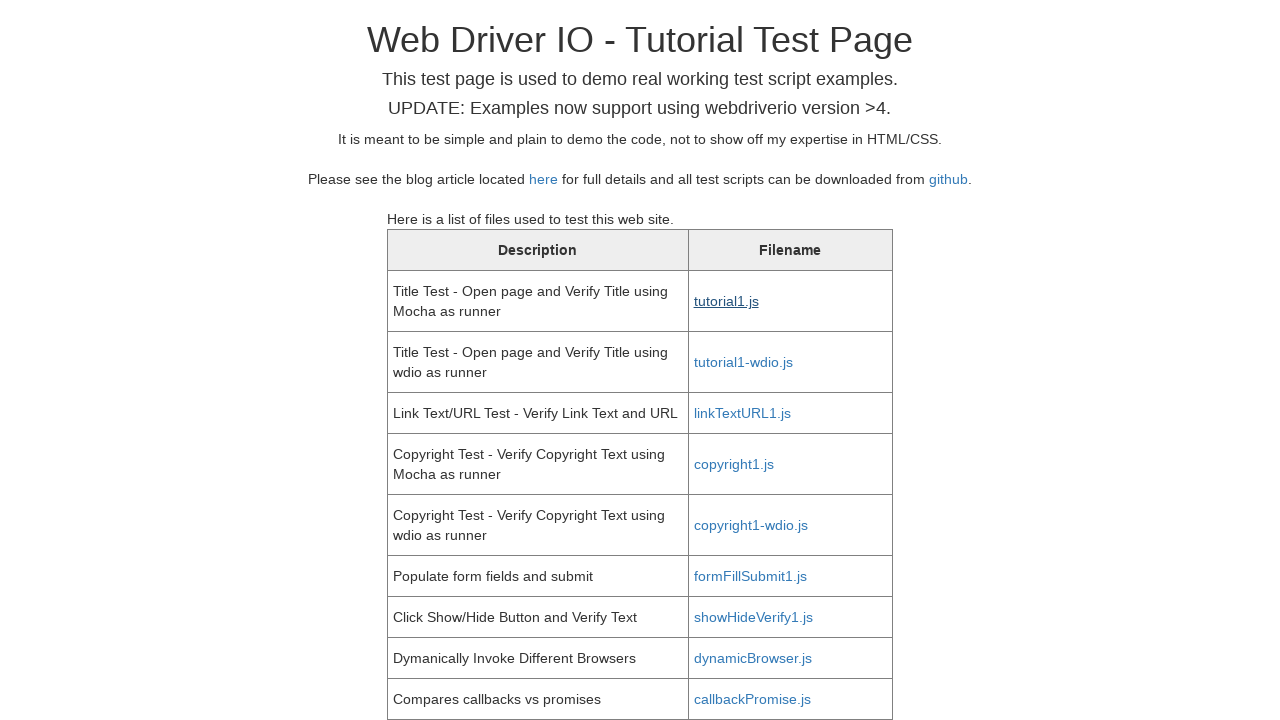

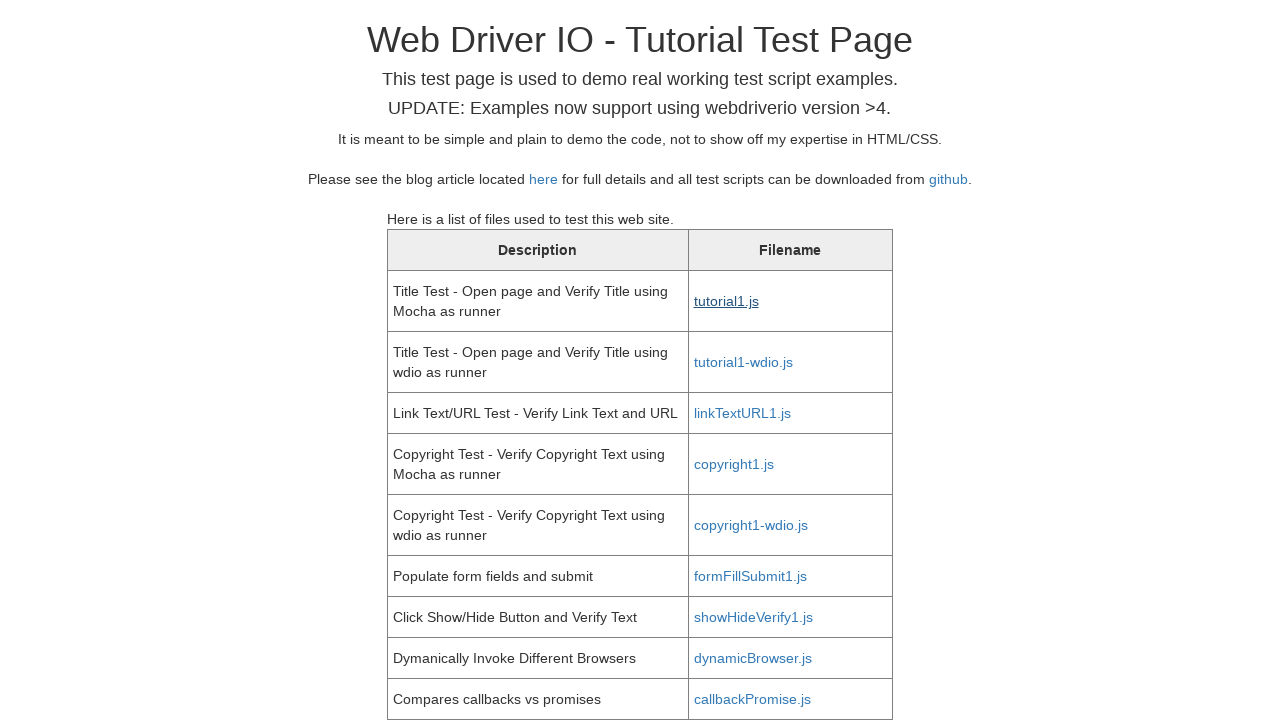